Tests dropdown selection functionality by navigating to dropdown page and selecting an option

Starting URL: https://the-internet.herokuapp.com/

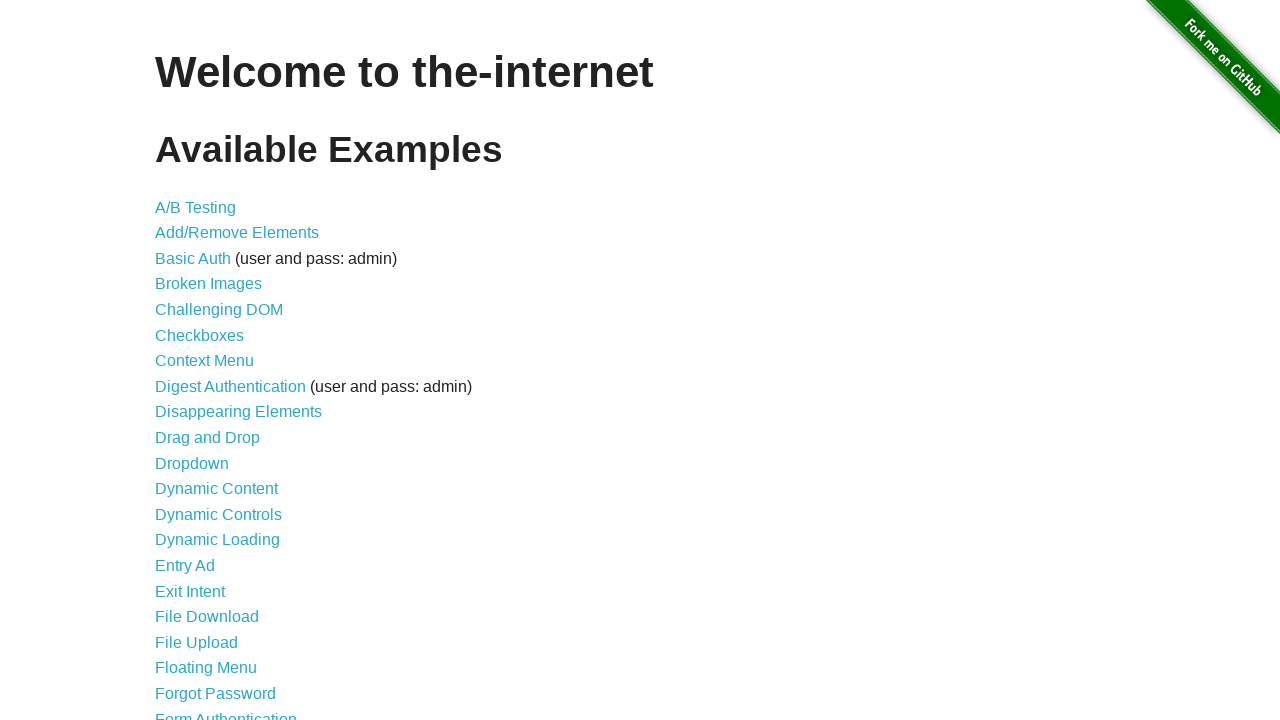

Clicked link to navigate to dropdown page at (192, 463) on xpath=//ul/li[11]/a
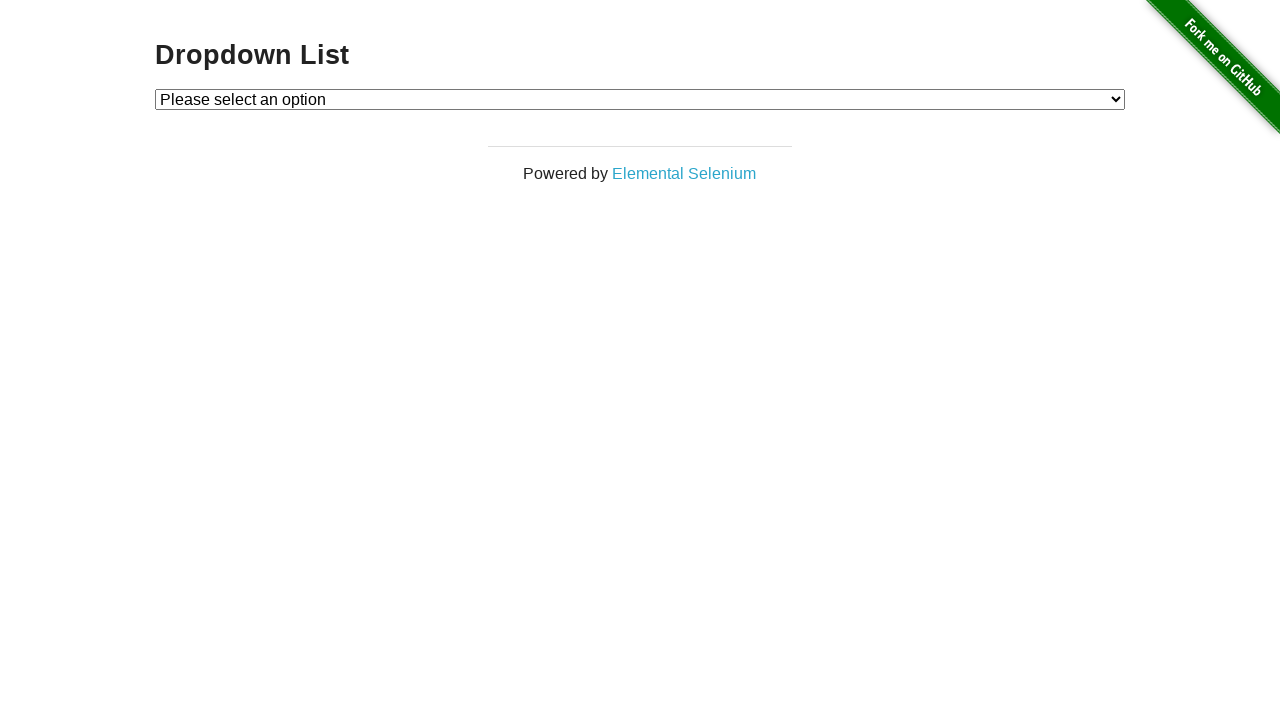

Dropdown element loaded and is available
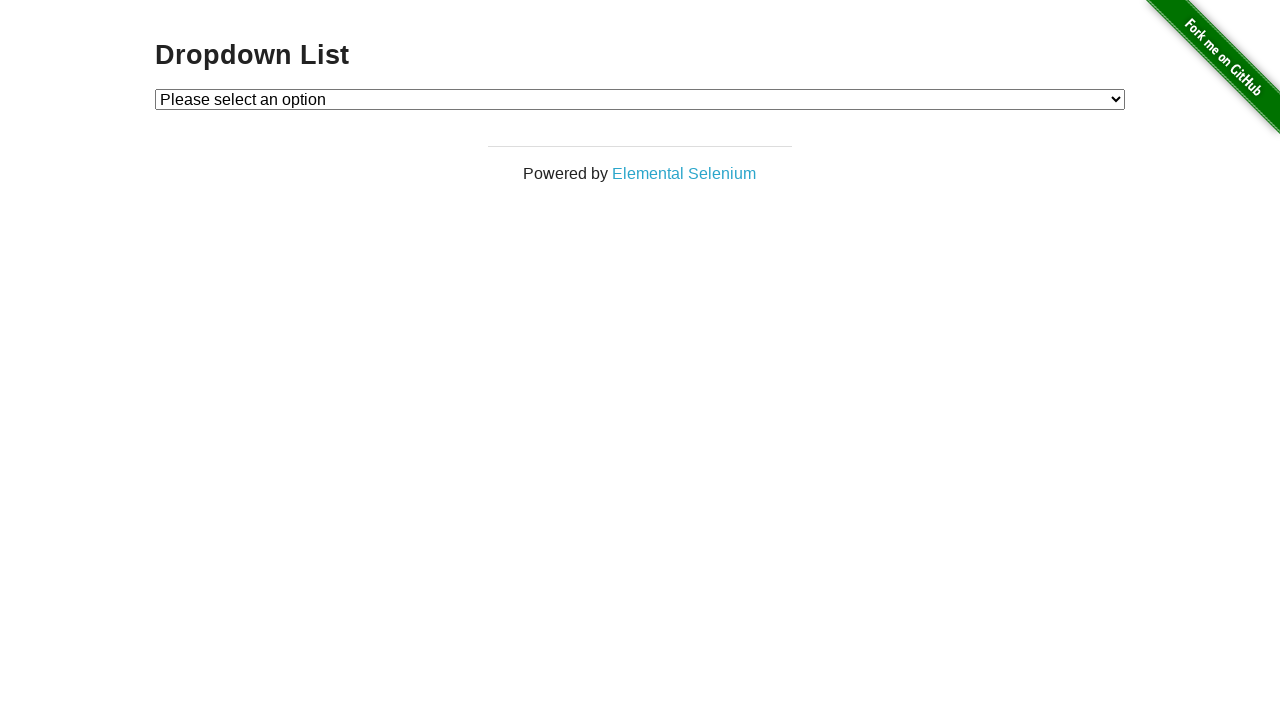

Selected option 2 from dropdown menu on #dropdown
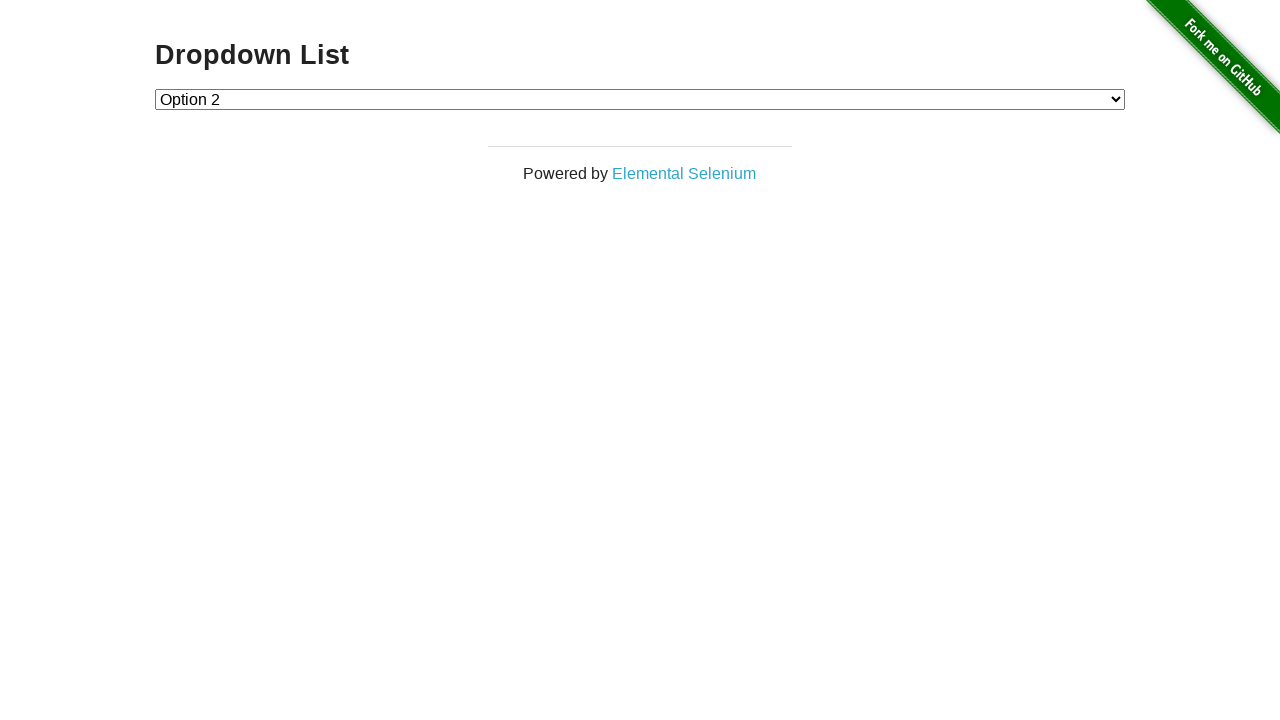

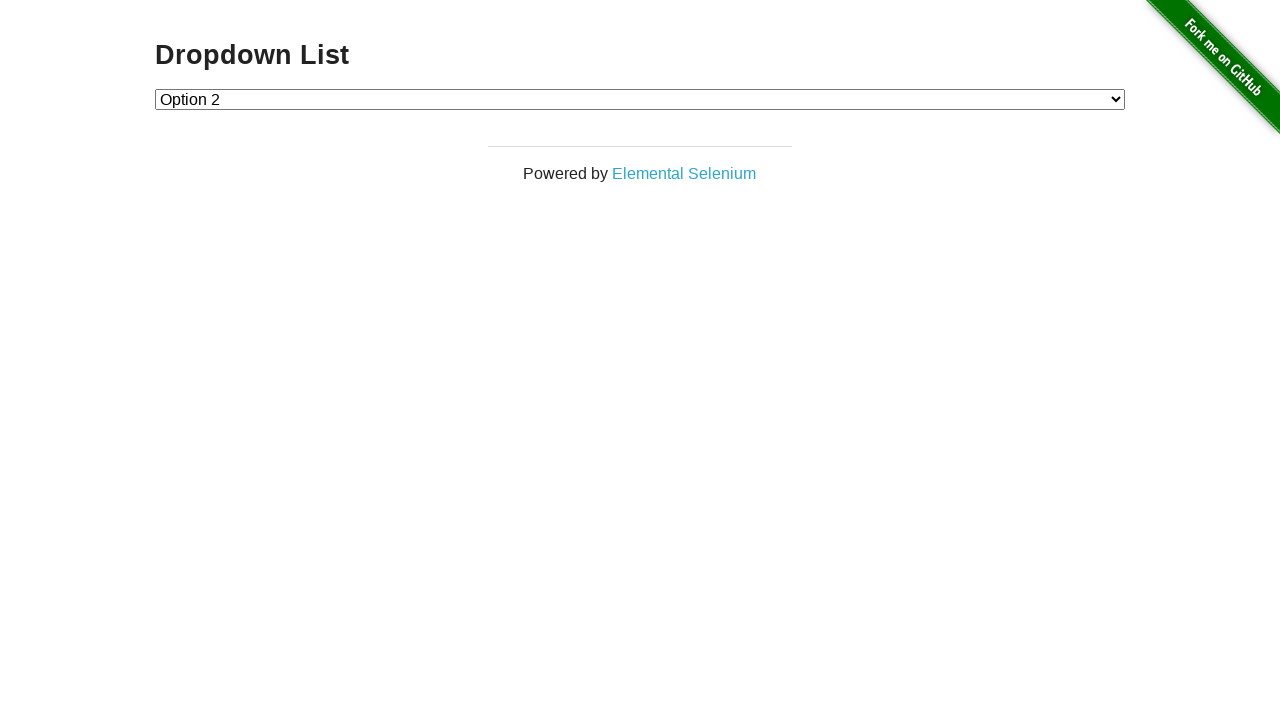